Tests double-click functionality by double-clicking on text within an iframe and verifying that the text color changes to red

Starting URL: https://www.w3schools.com/tags/tryit.asp?filename=tryhtml5_ev_ondblclick2

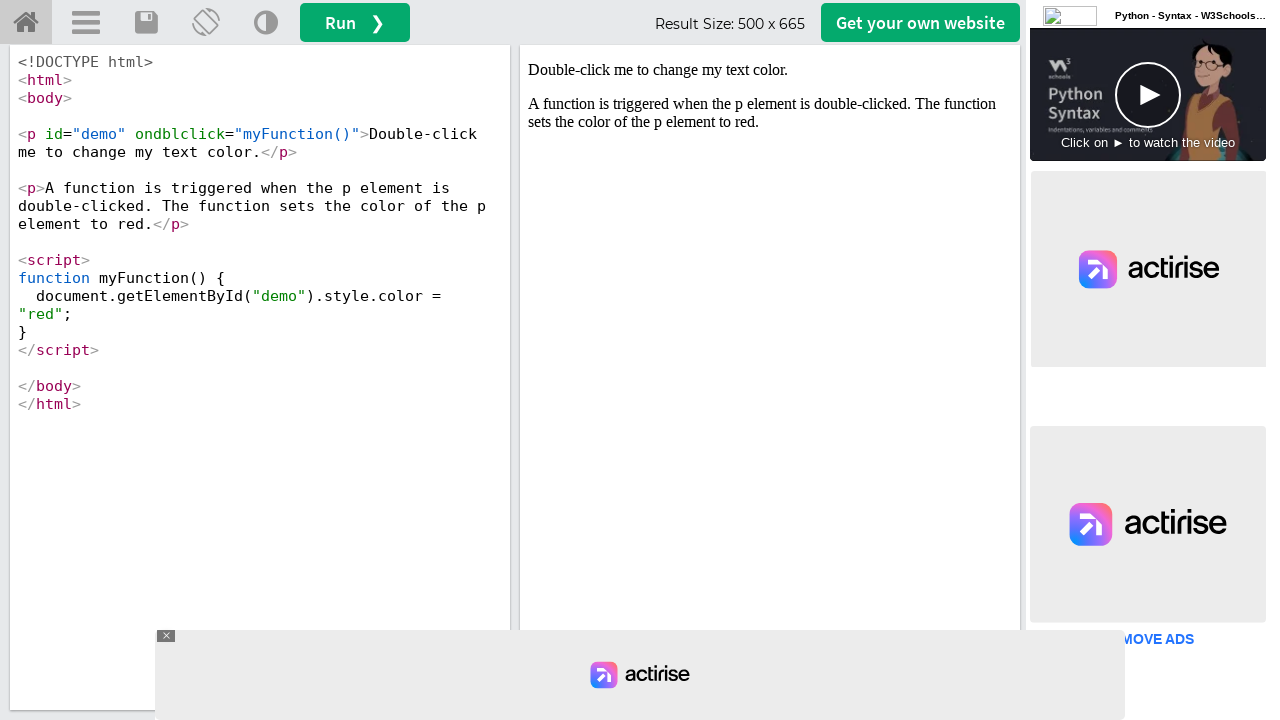

Located and switched to the first iframe containing the demo
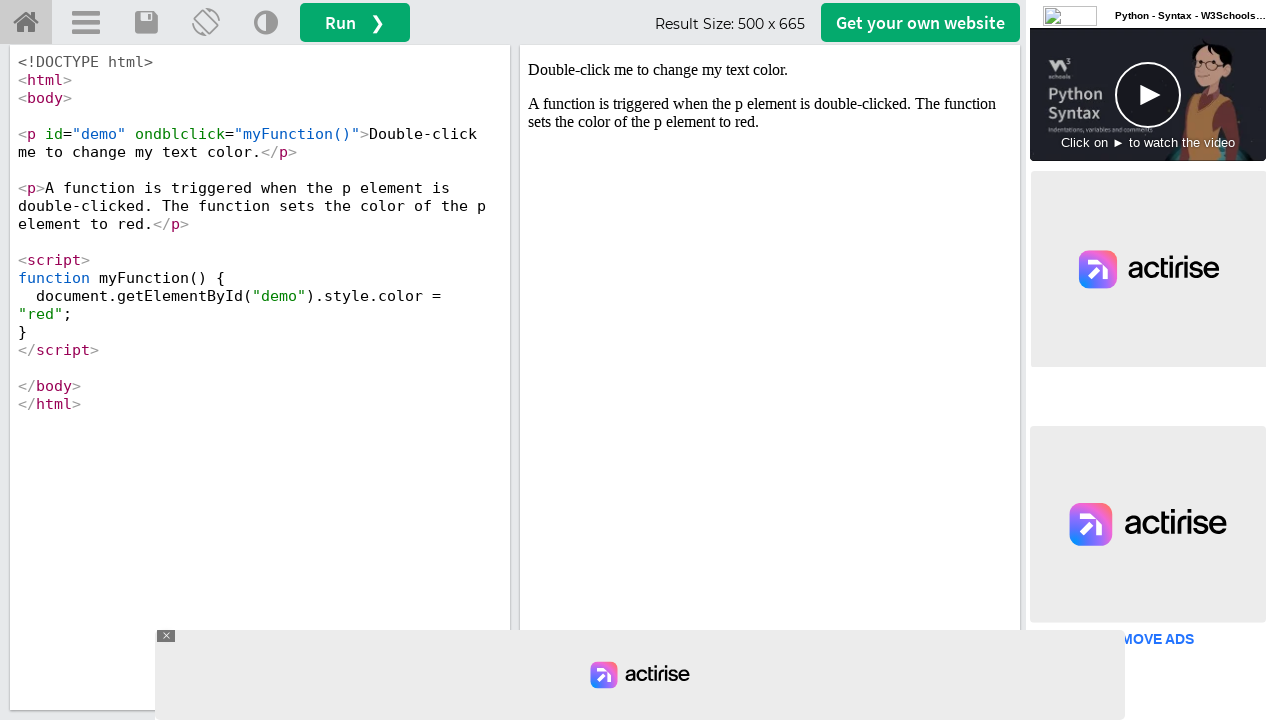

Double-clicked on the #demo text element within the iframe at (770, 70) on iframe >> nth=0 >> internal:control=enter-frame >> #demo
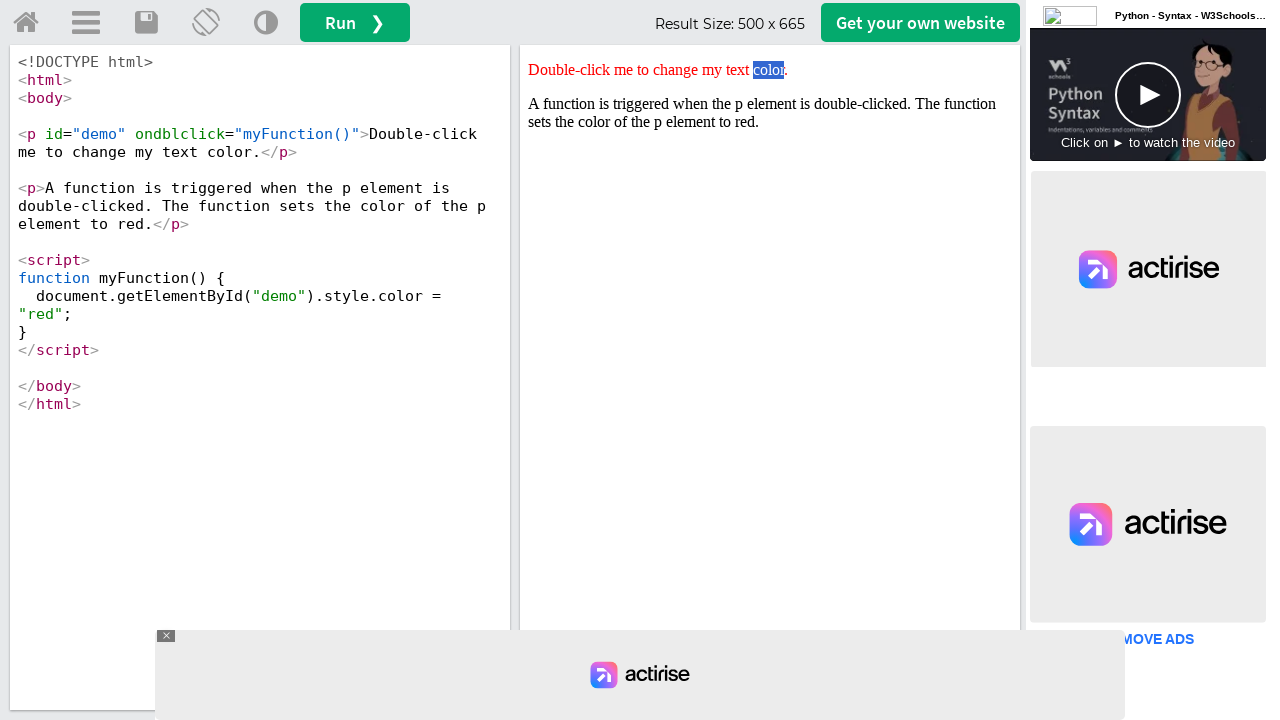

Located the #demo element to verify text color change
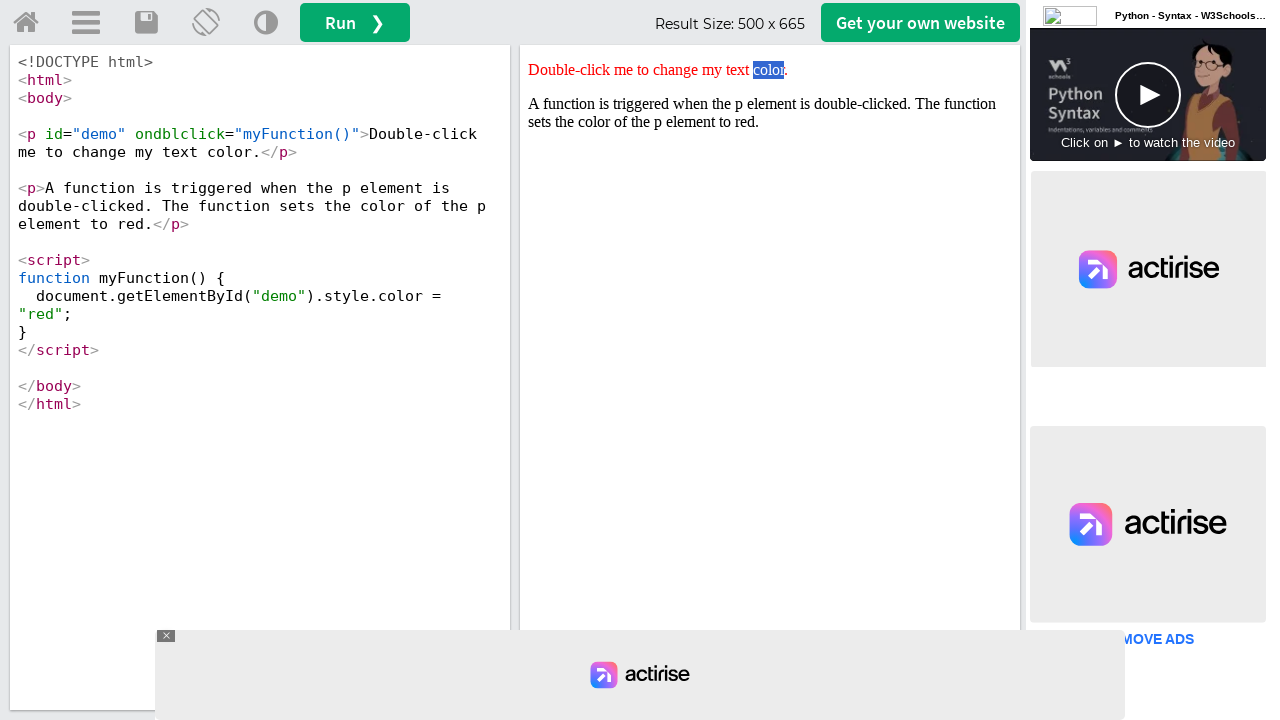

Verified that the text color changed to red in the style attribute
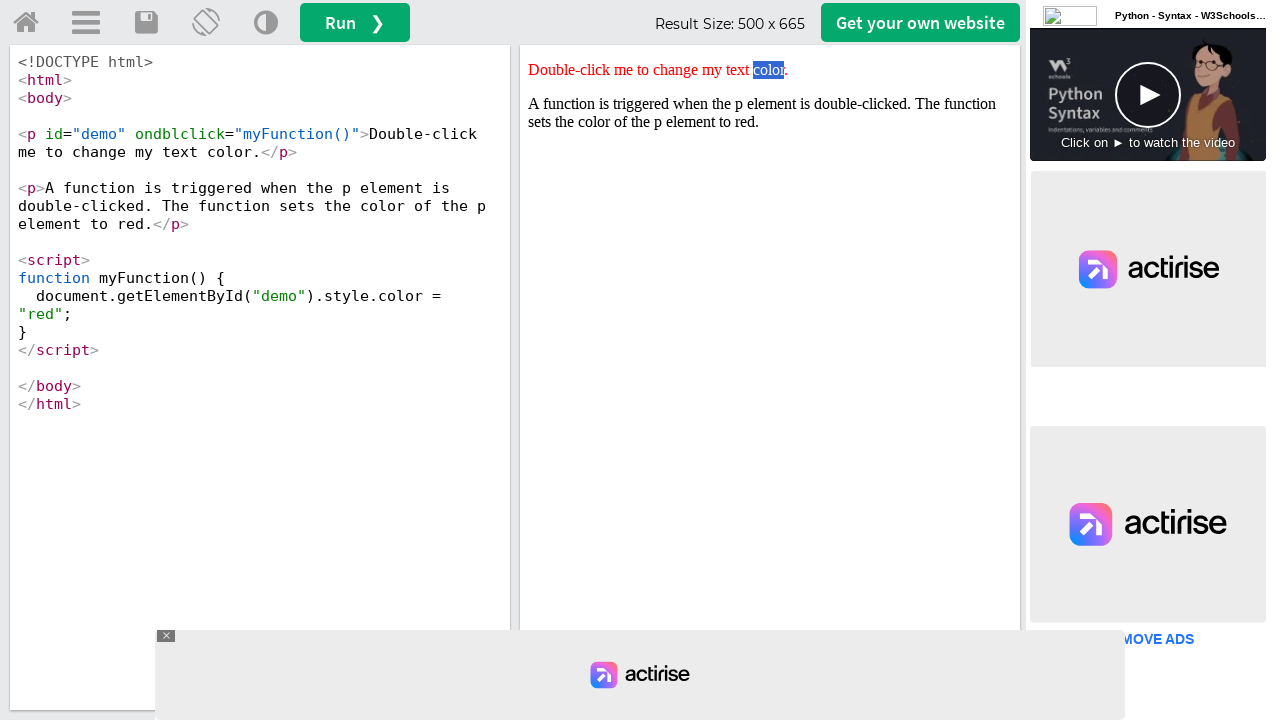

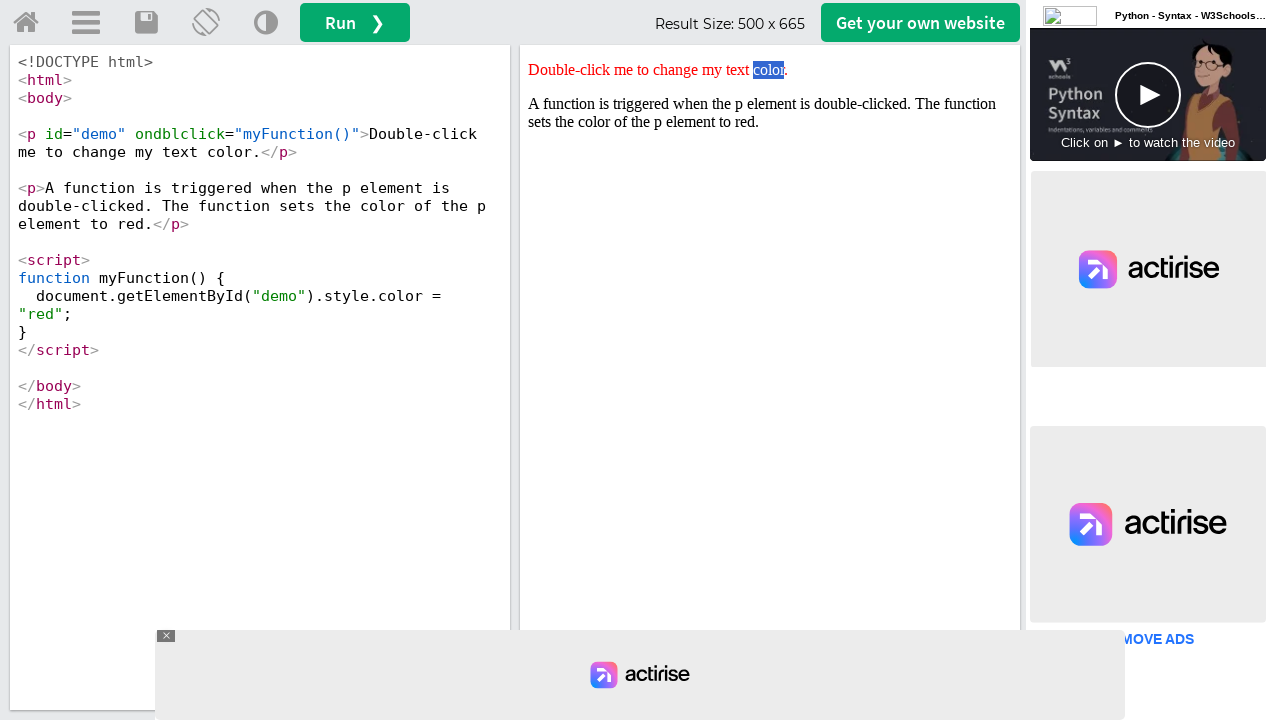